Tests that new todo items are appended to the bottom of the list by creating 3 items

Starting URL: https://demo.playwright.dev/todomvc

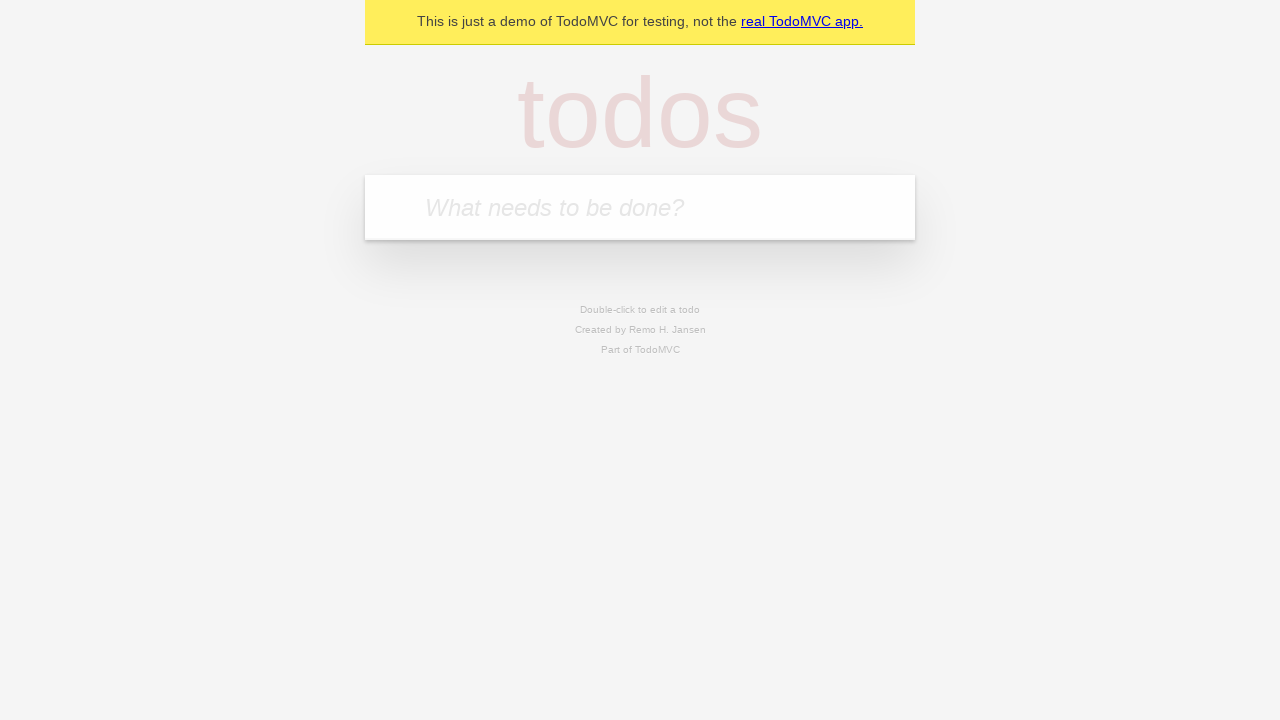

Navigated to TodoMVC demo page
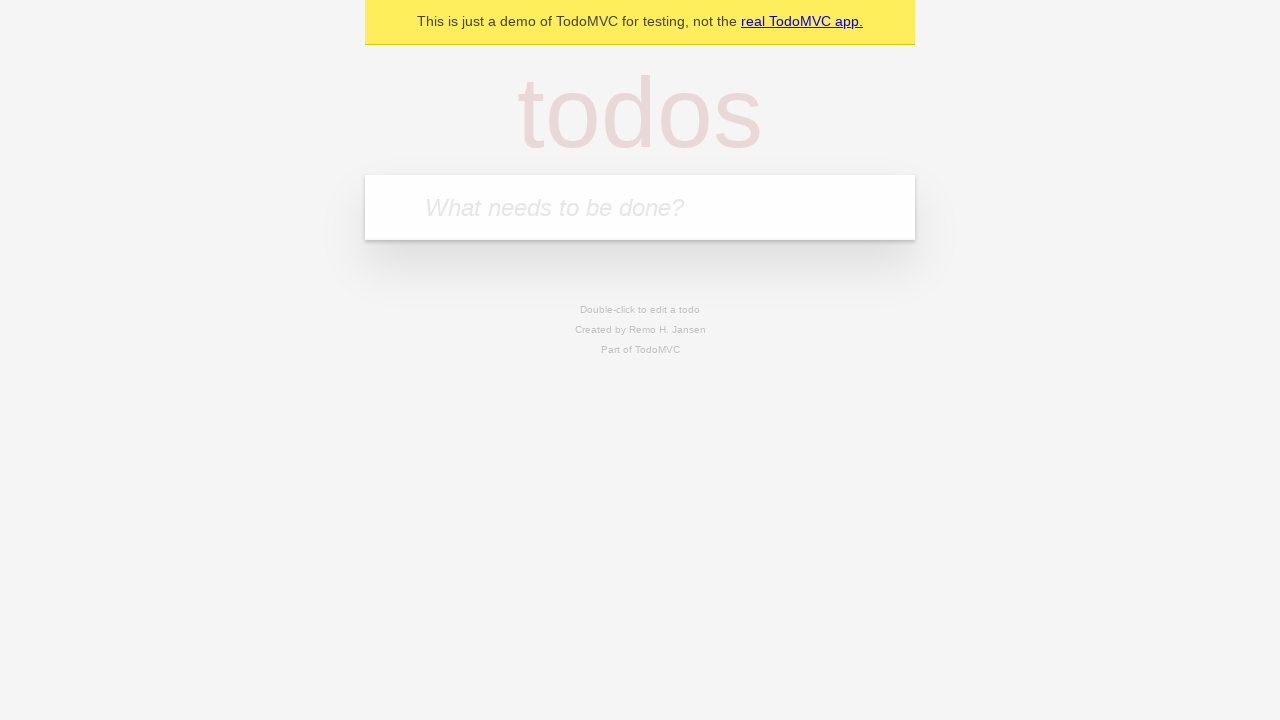

Filled first todo input with 'buy some cheese' on .new-todo
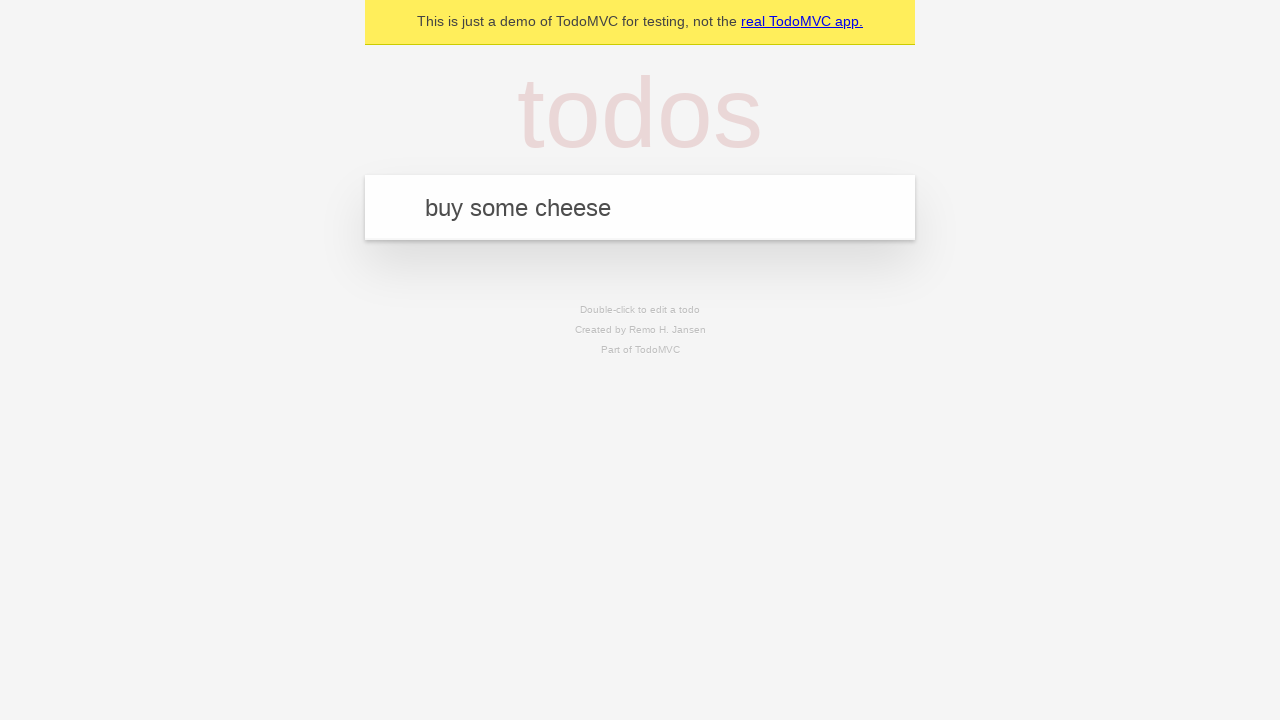

Pressed Enter to create first todo item on .new-todo
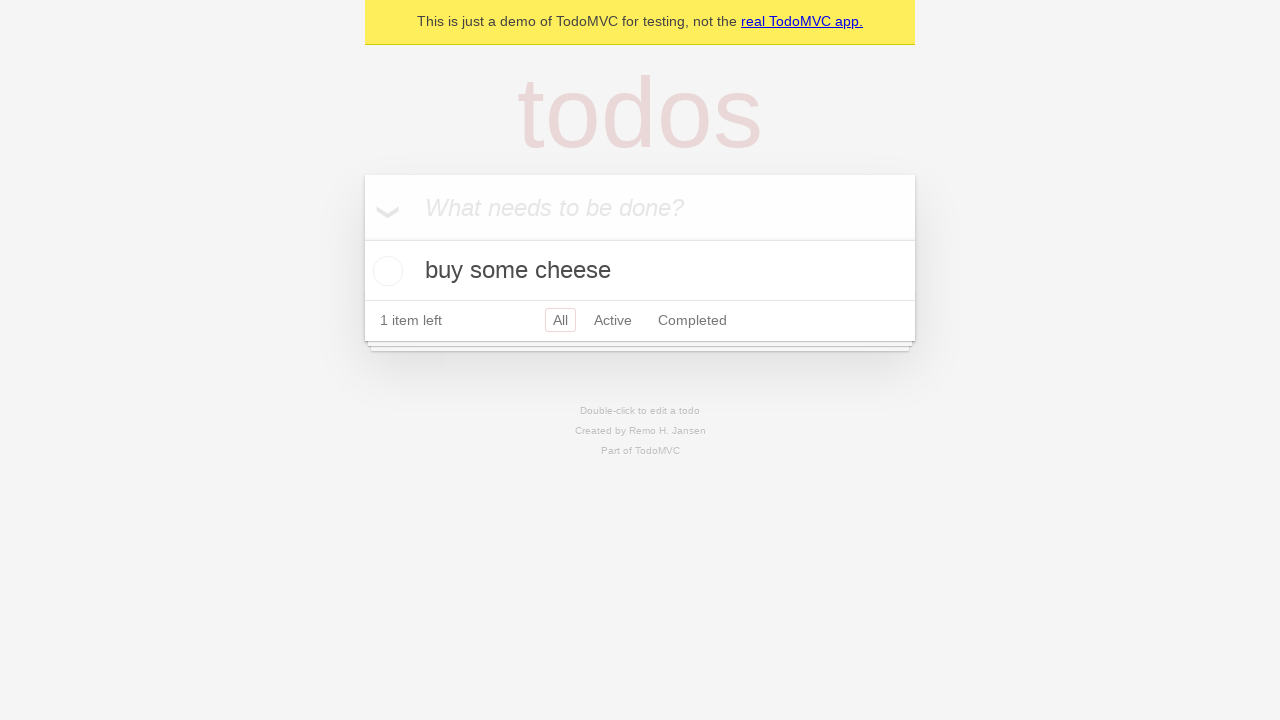

Filled second todo input with 'feed the cat' on .new-todo
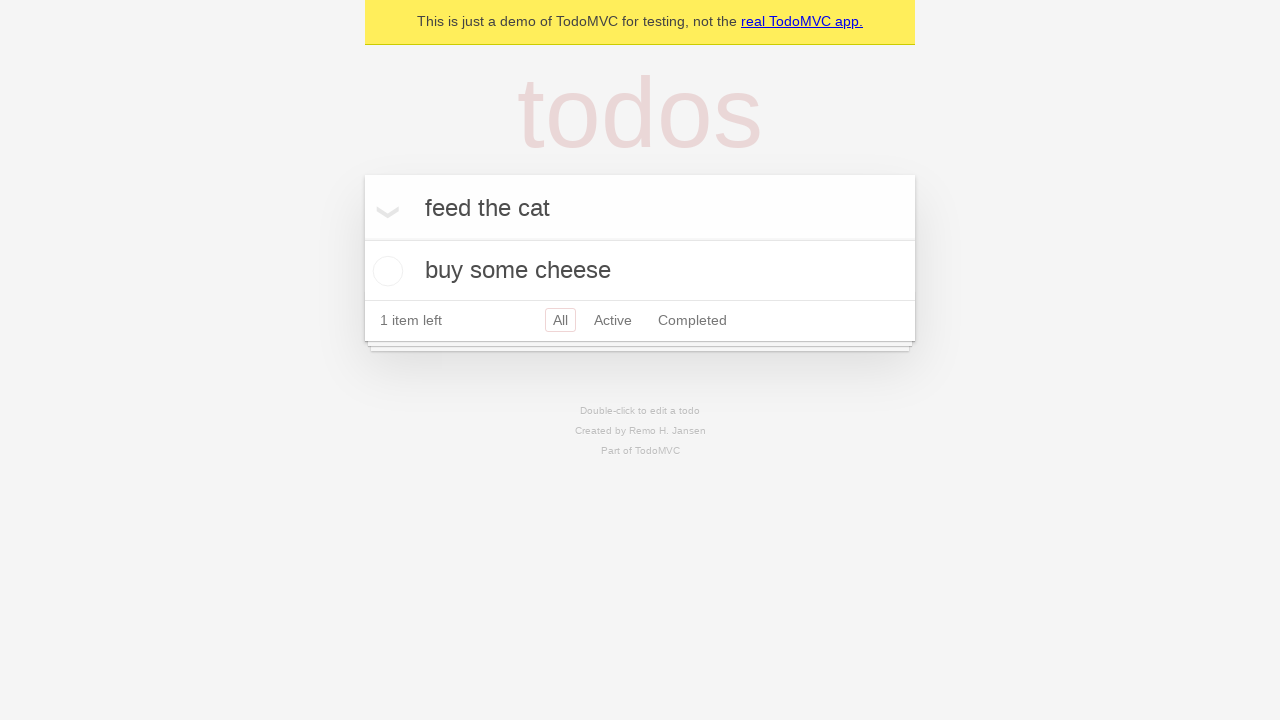

Pressed Enter to create second todo item on .new-todo
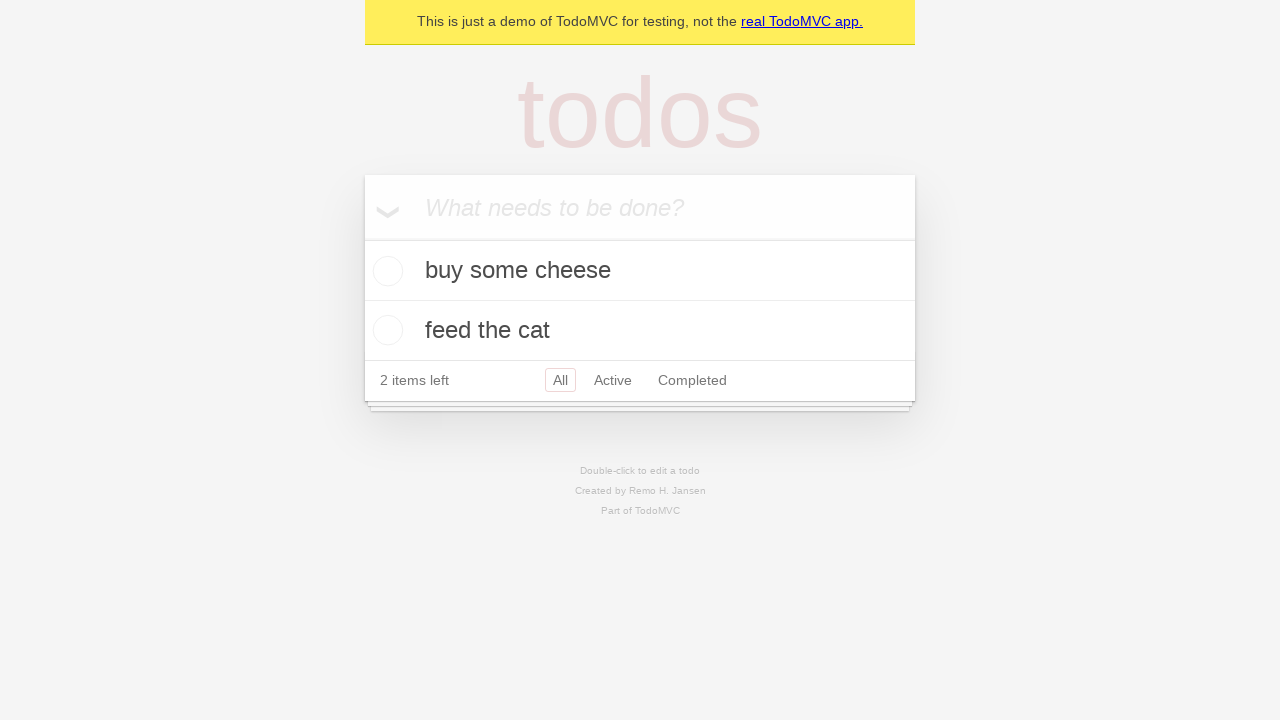

Filled third todo input with 'book a doctors appointment' on .new-todo
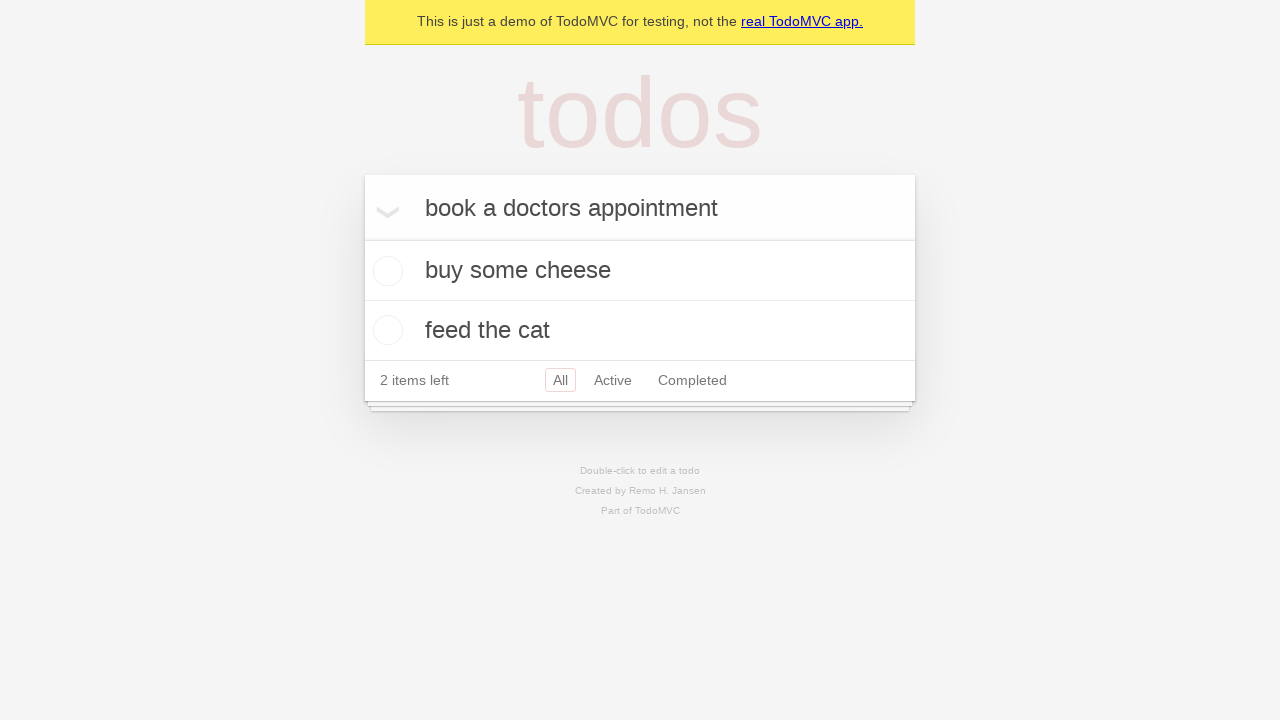

Pressed Enter to create third todo item on .new-todo
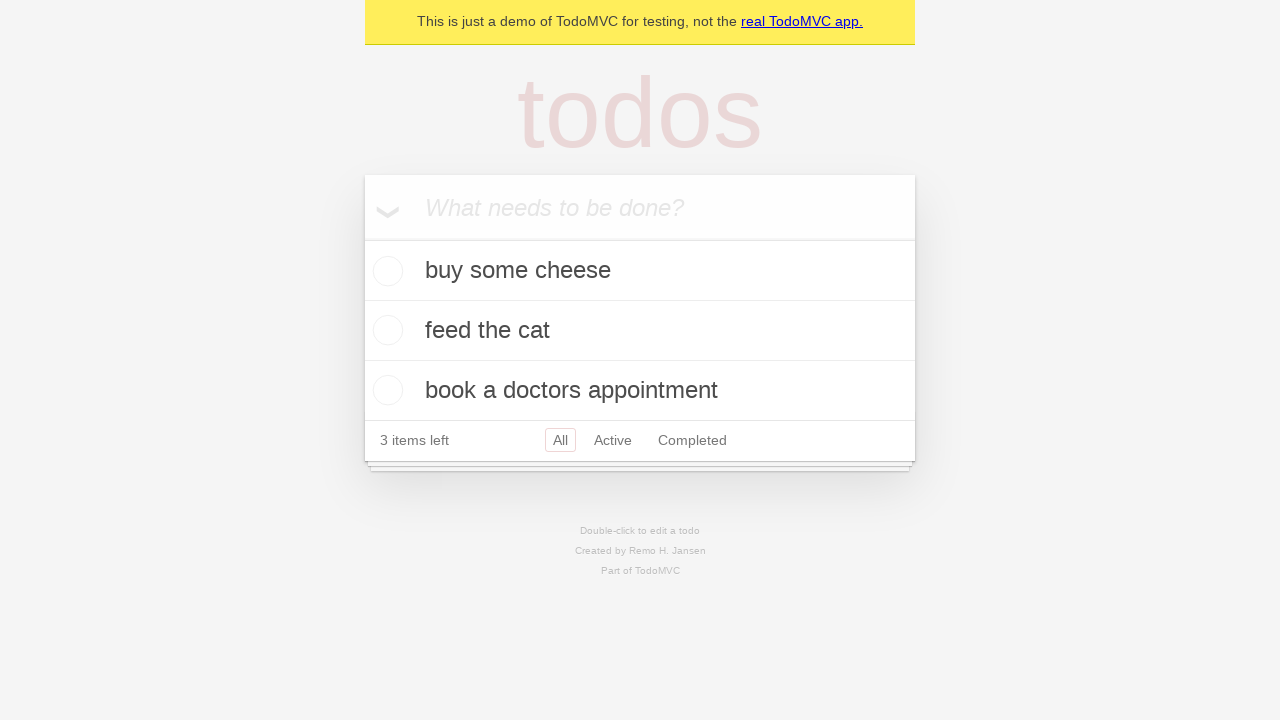

Todo count display loaded, all 3 items appended to bottom of list
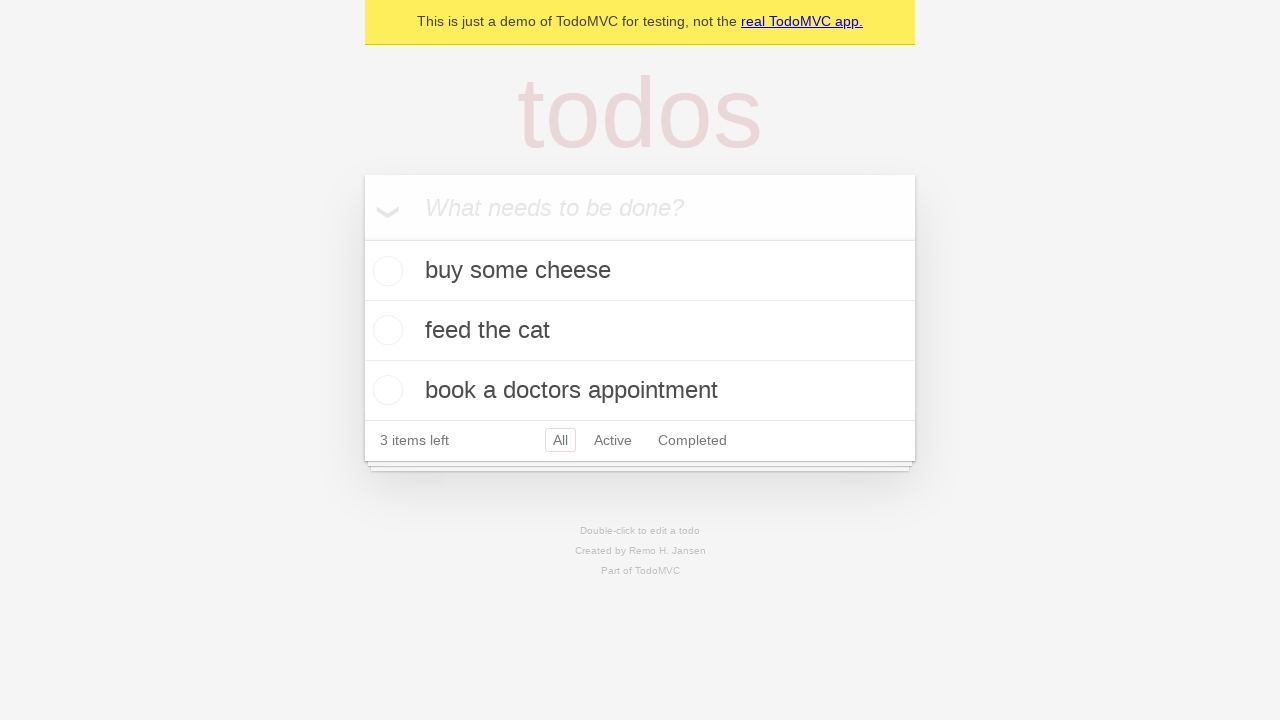

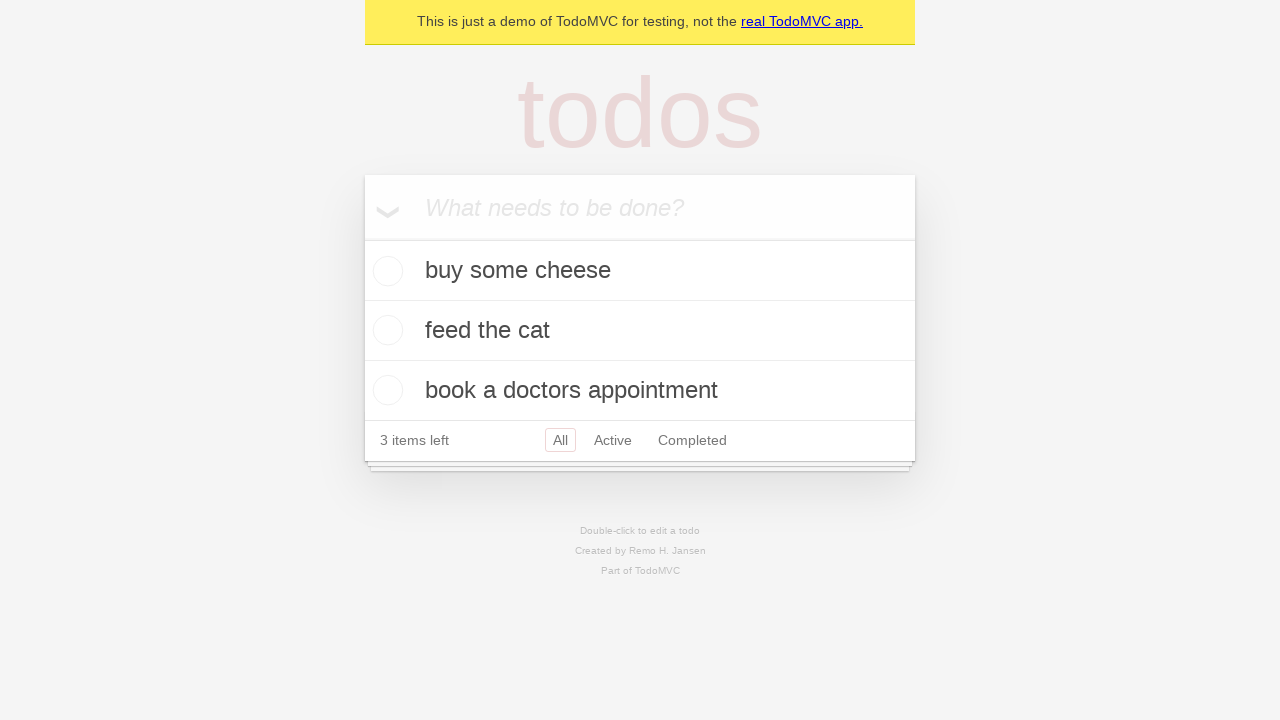